Tests opening multiple child browser windows from W3Schools console documentation page, switching between them, and interacting with elements in the child windows

Starting URL: https://www.w3schools.com/jsref/obj_console.asp

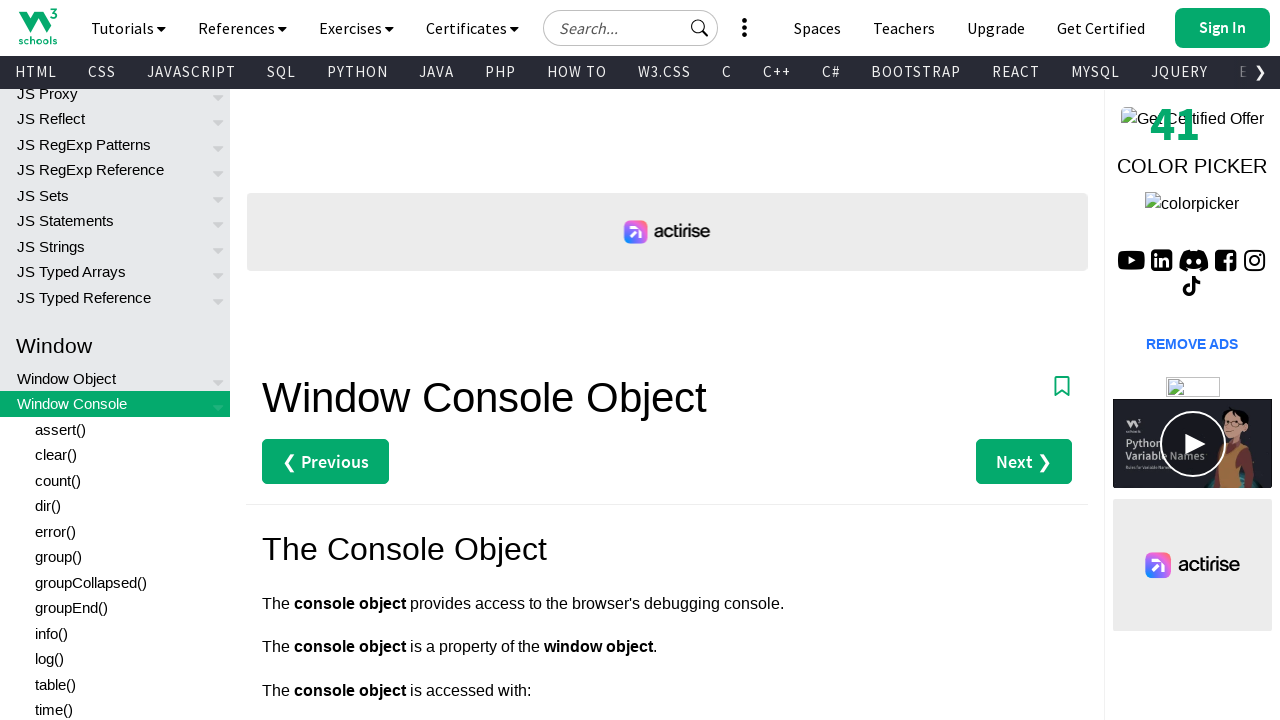

Clicked first 'Try it Yourself' button to open child window at (334, 360) on (//a[text()='Try it Yourself »'])[1]
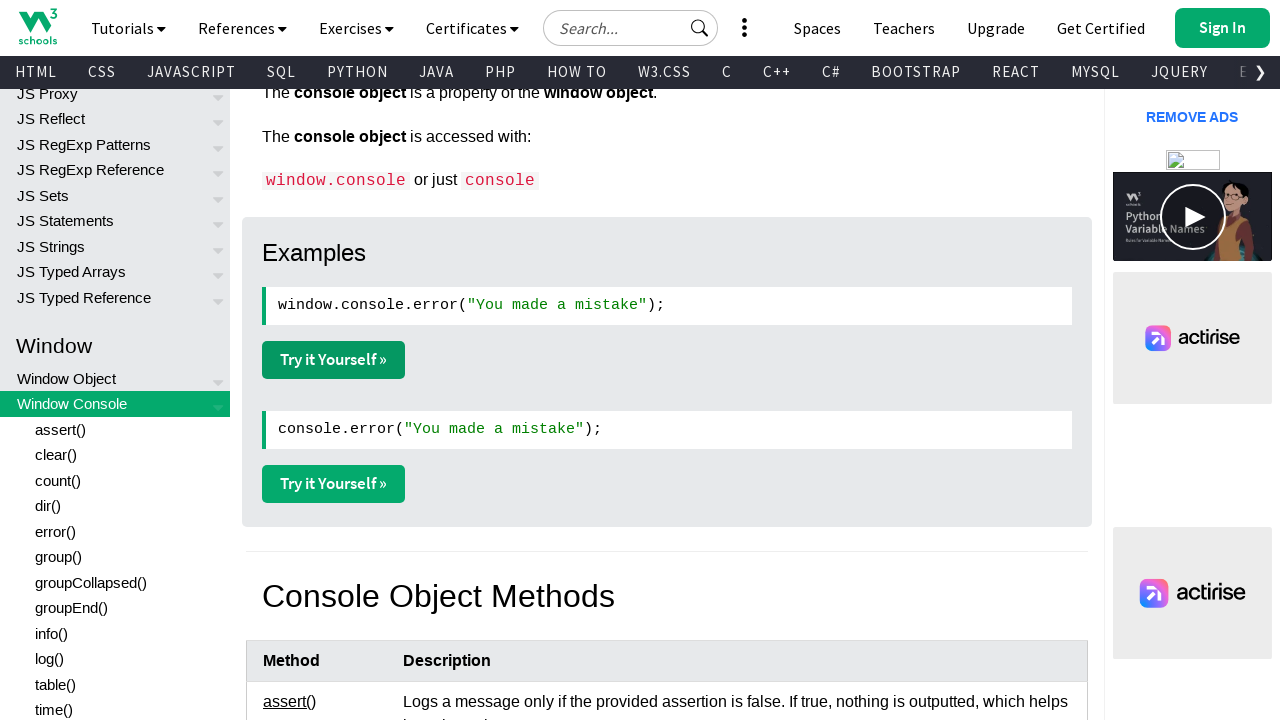

First child window opened and reference stored
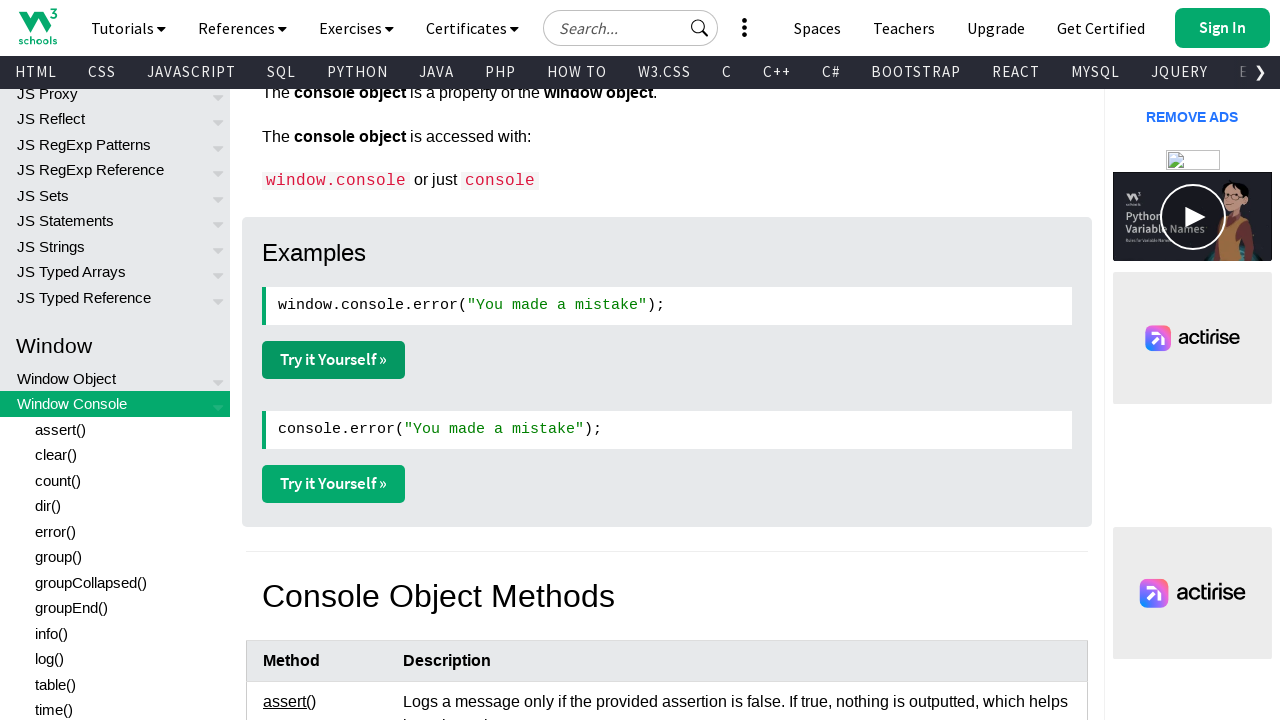

Clicked second 'Try it Yourself' button to open second child window at (334, 484) on (//a[text()='Try it Yourself »'])[2]
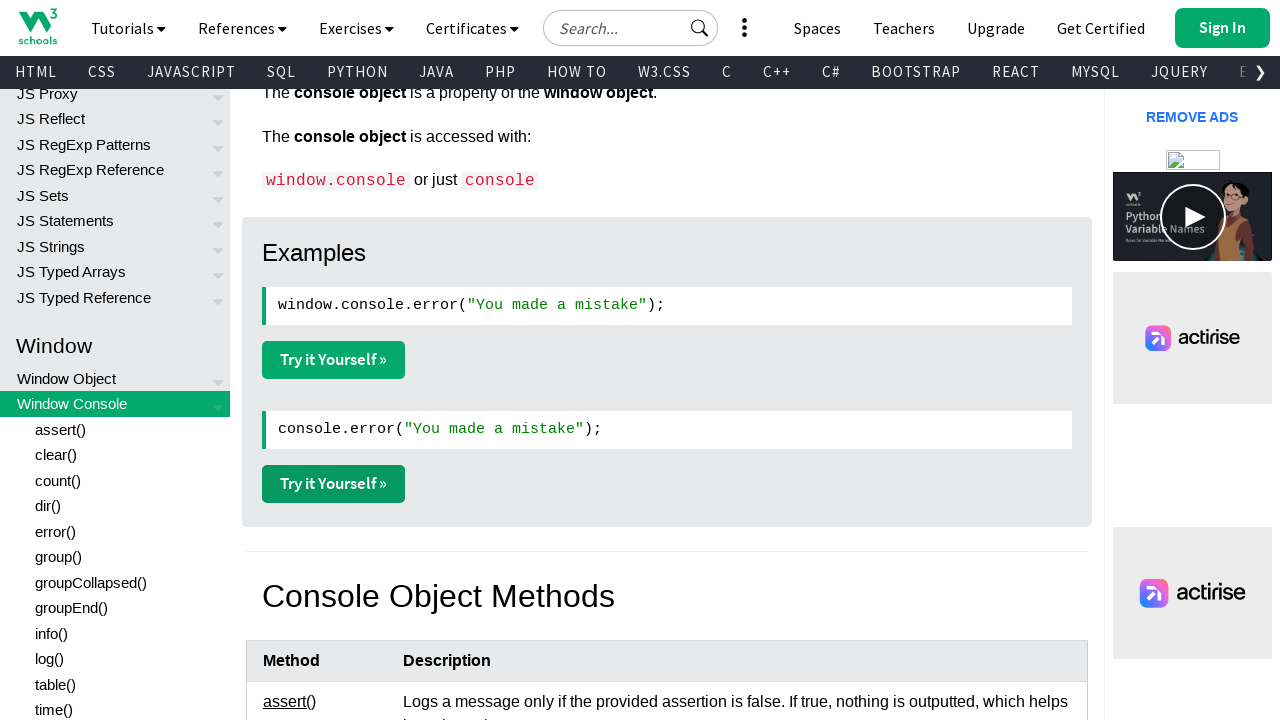

Second child window opened and reference stored
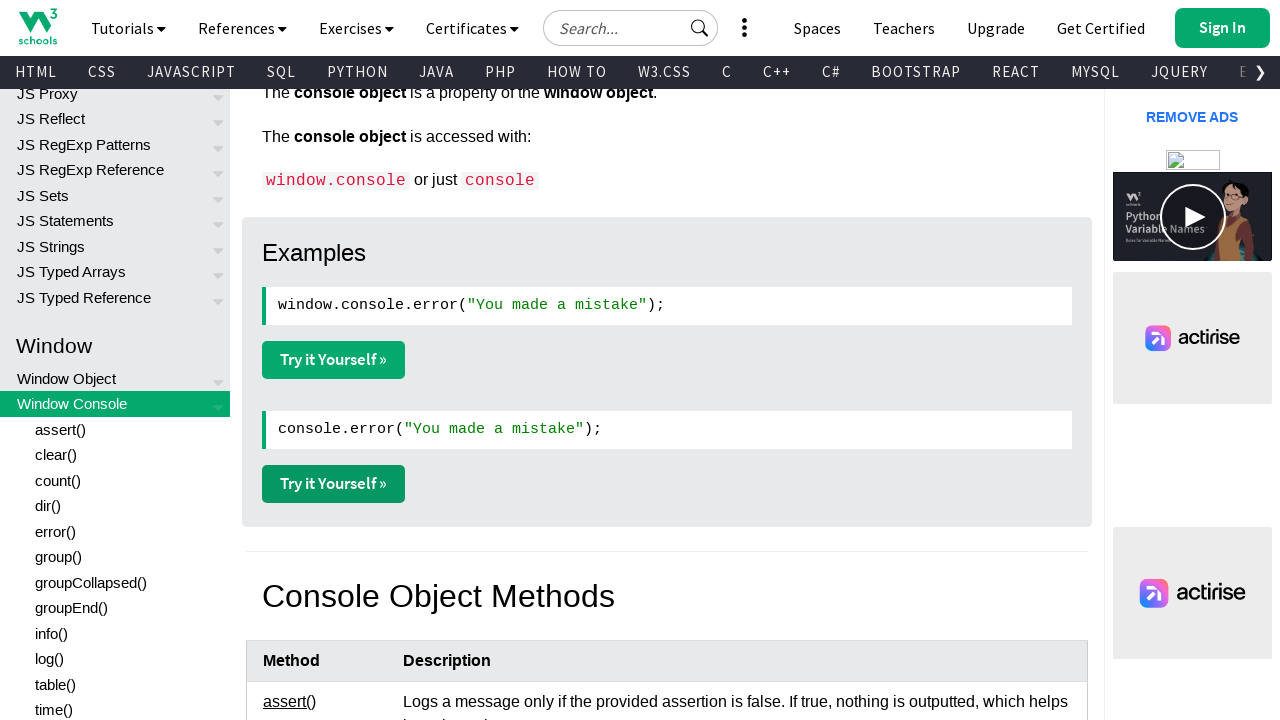

Switched focus to first child window
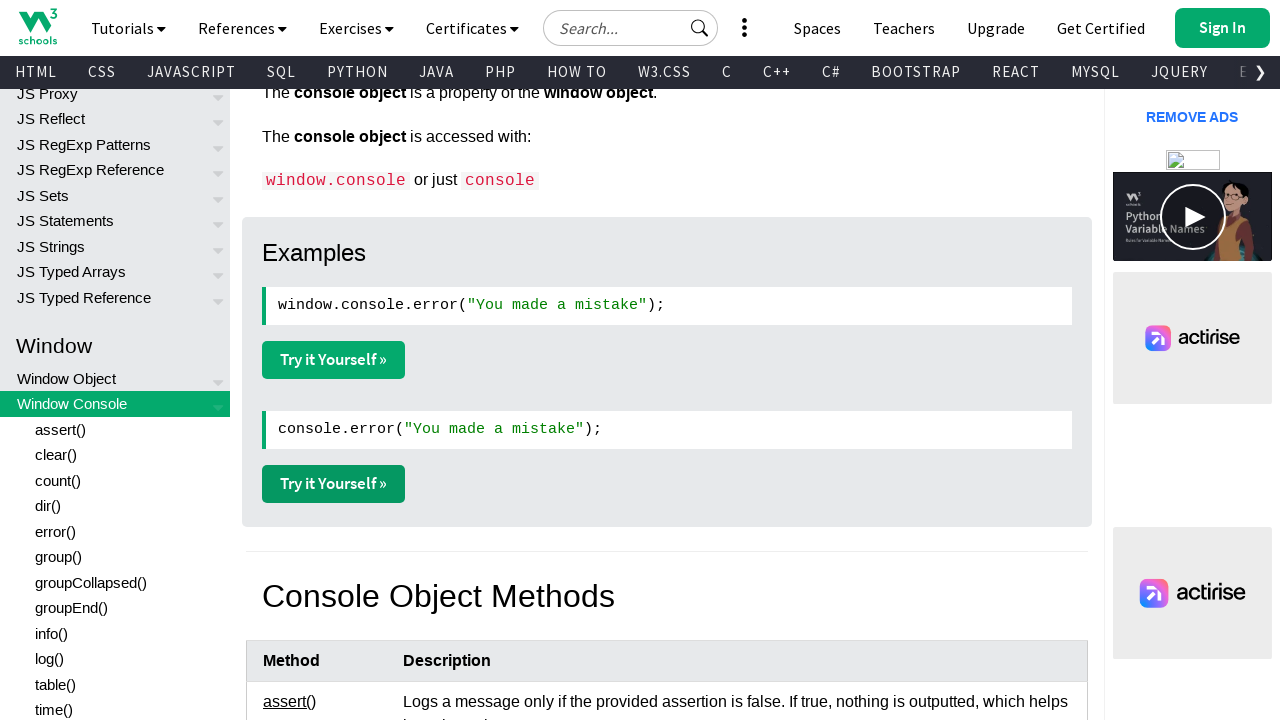

Clicked 'Get Your Own Website' button in first child window at (920, 22) on a#getwebsitebtn
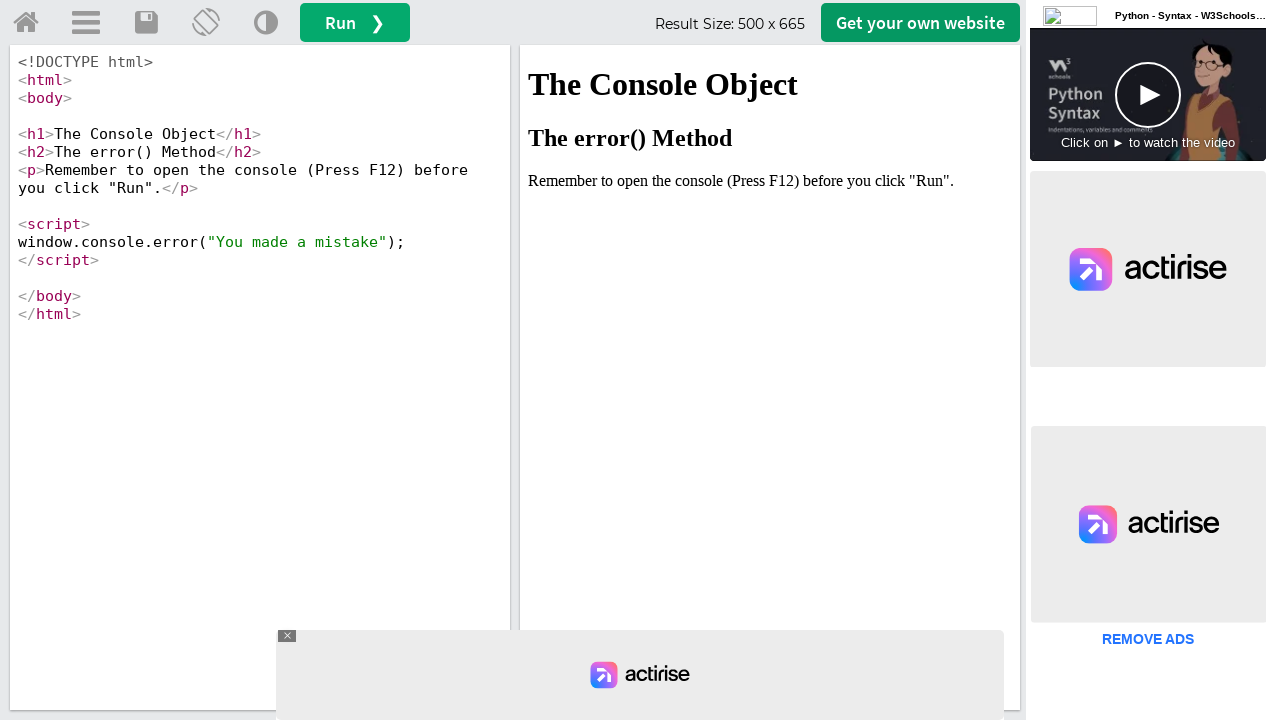

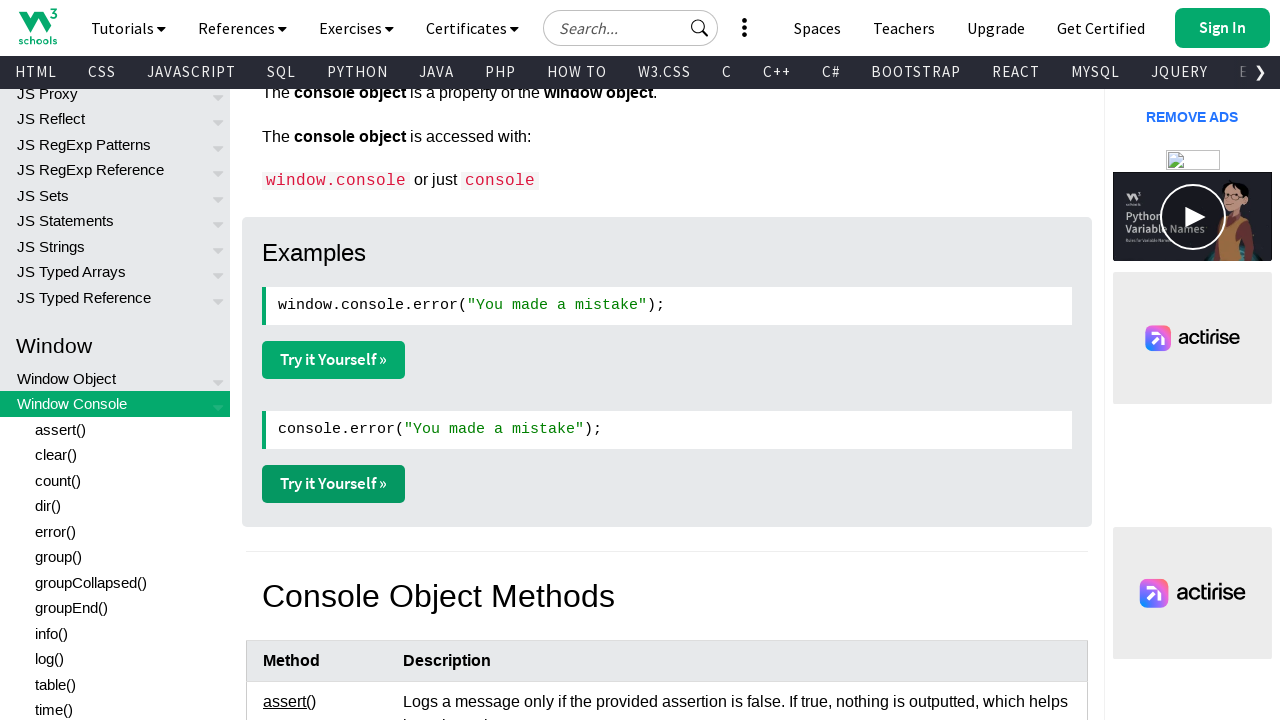